Tests checkbox functionality by unchecking a checkbox and verifying it becomes deselected

Starting URL: https://the-internet.herokuapp.com/checkboxes

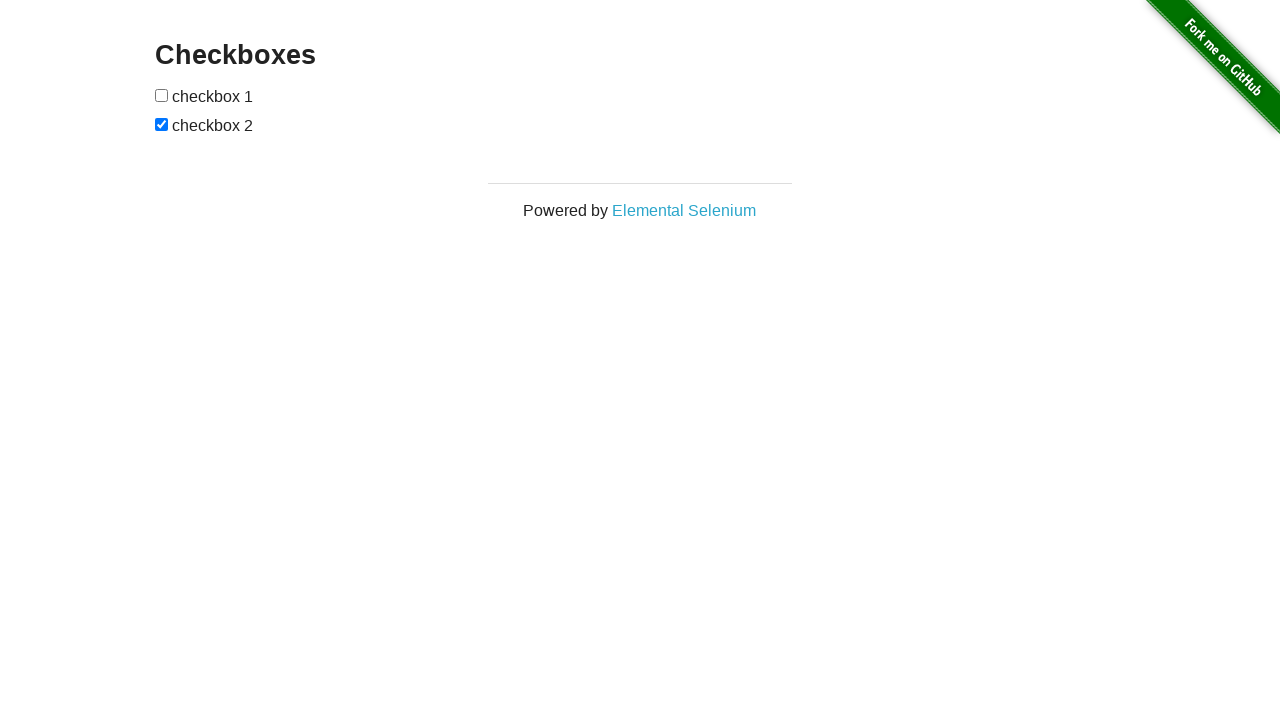

Waited for checkboxes to load on the page
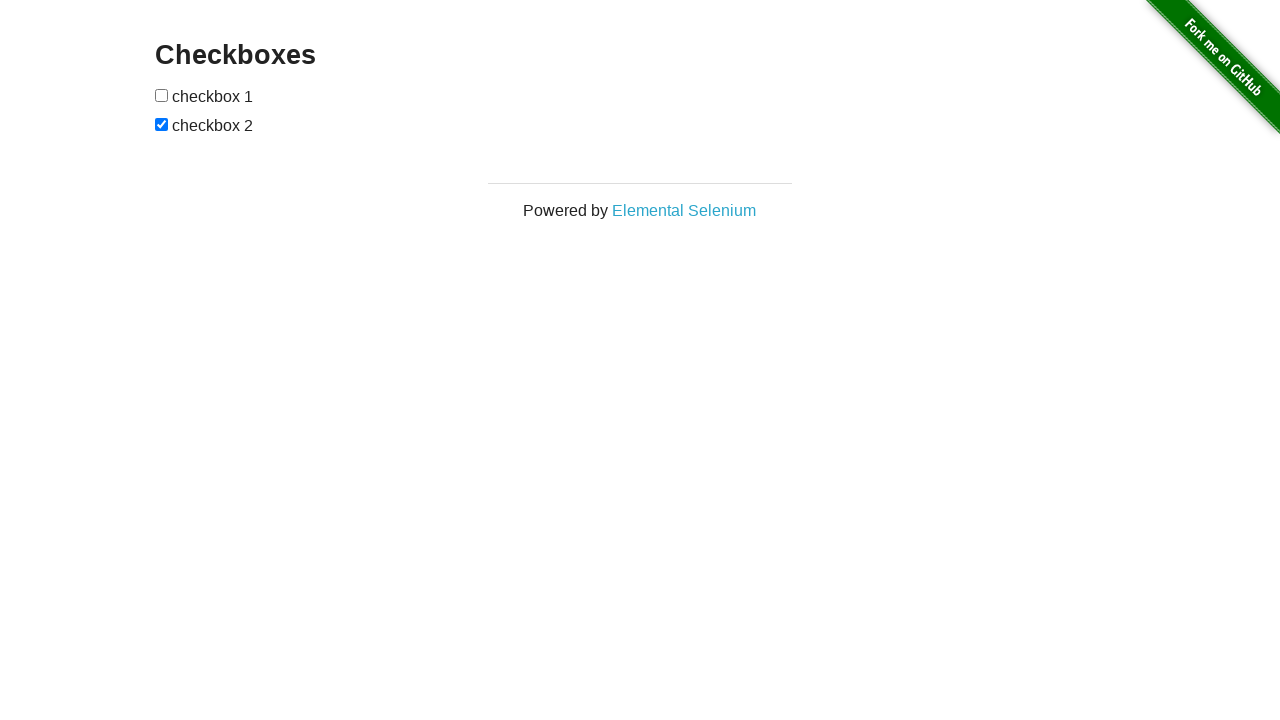

Located the first checkbox element
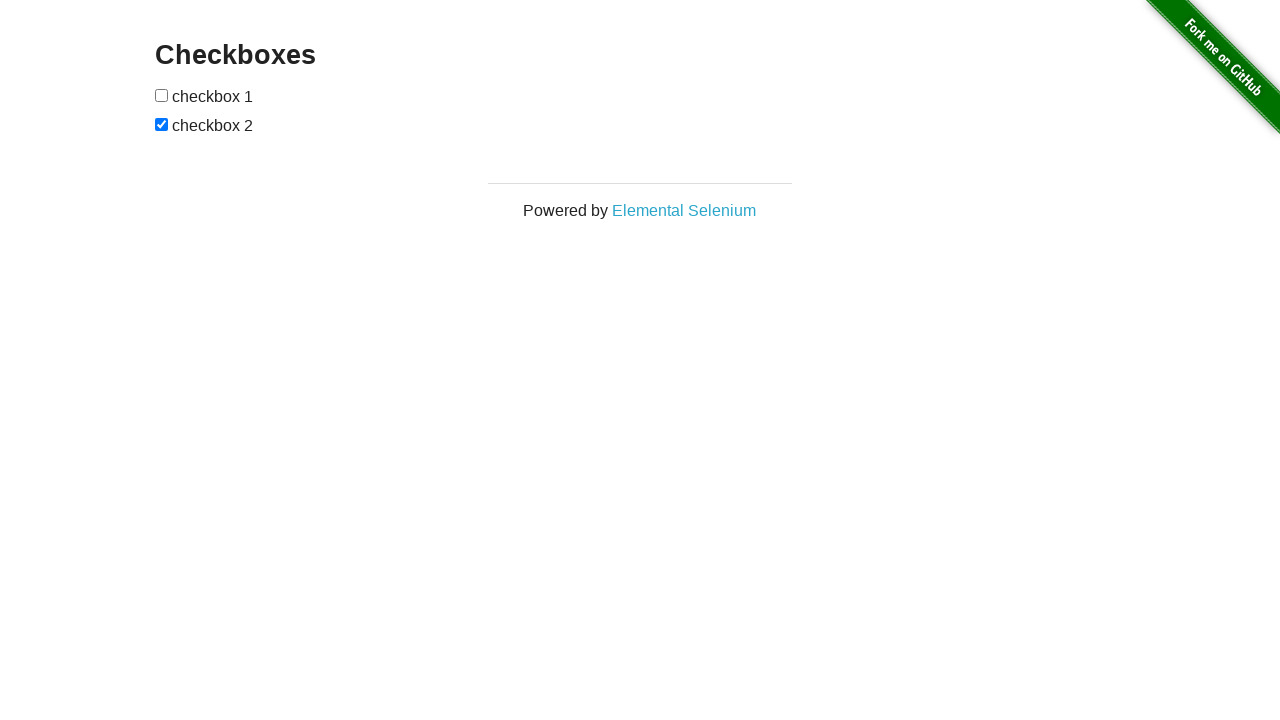

Checkbox was unchecked, so checked it first at (162, 95) on input[type='checkbox'] >> nth=0
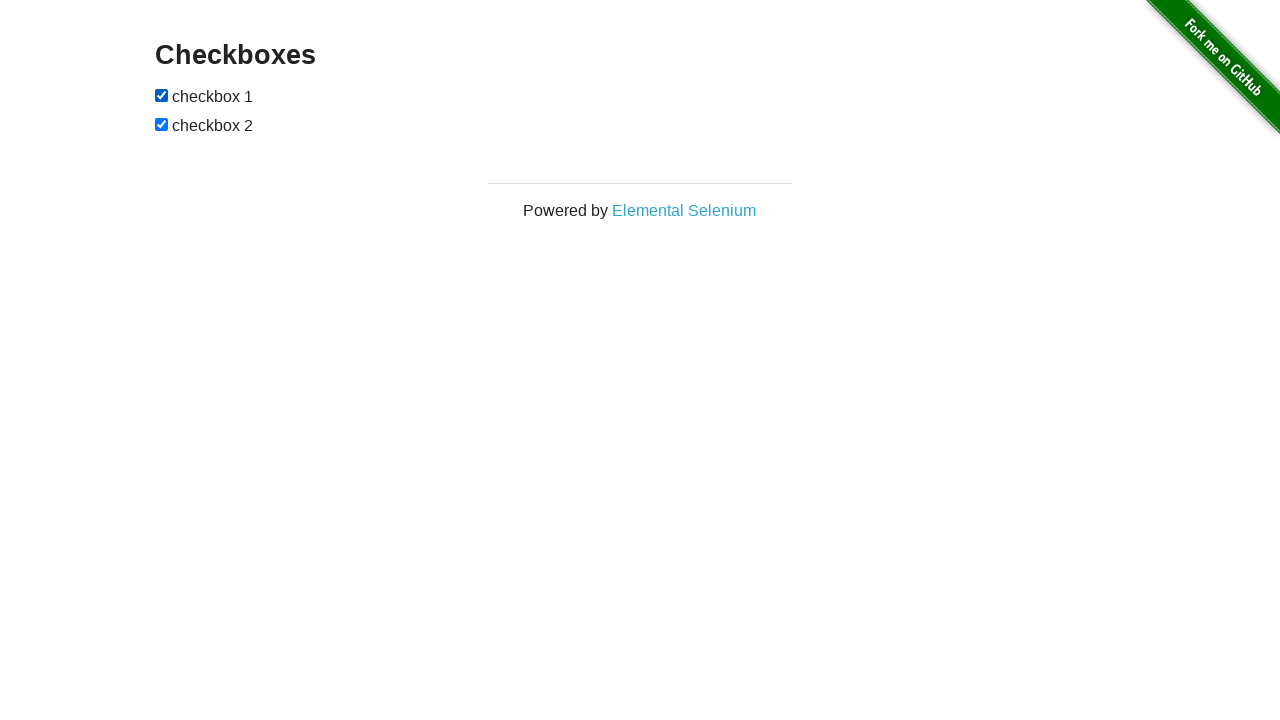

Unchecked the checkbox at (162, 95) on input[type='checkbox'] >> nth=0
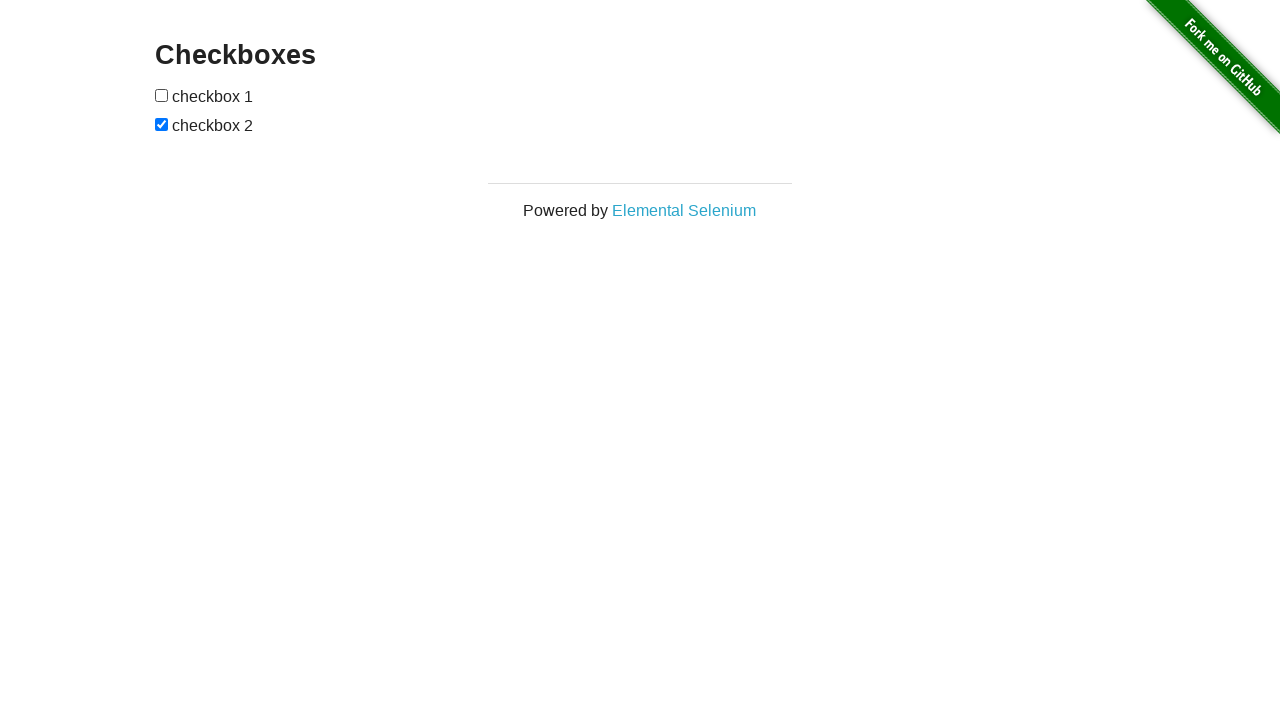

Verified checkbox is now deselected
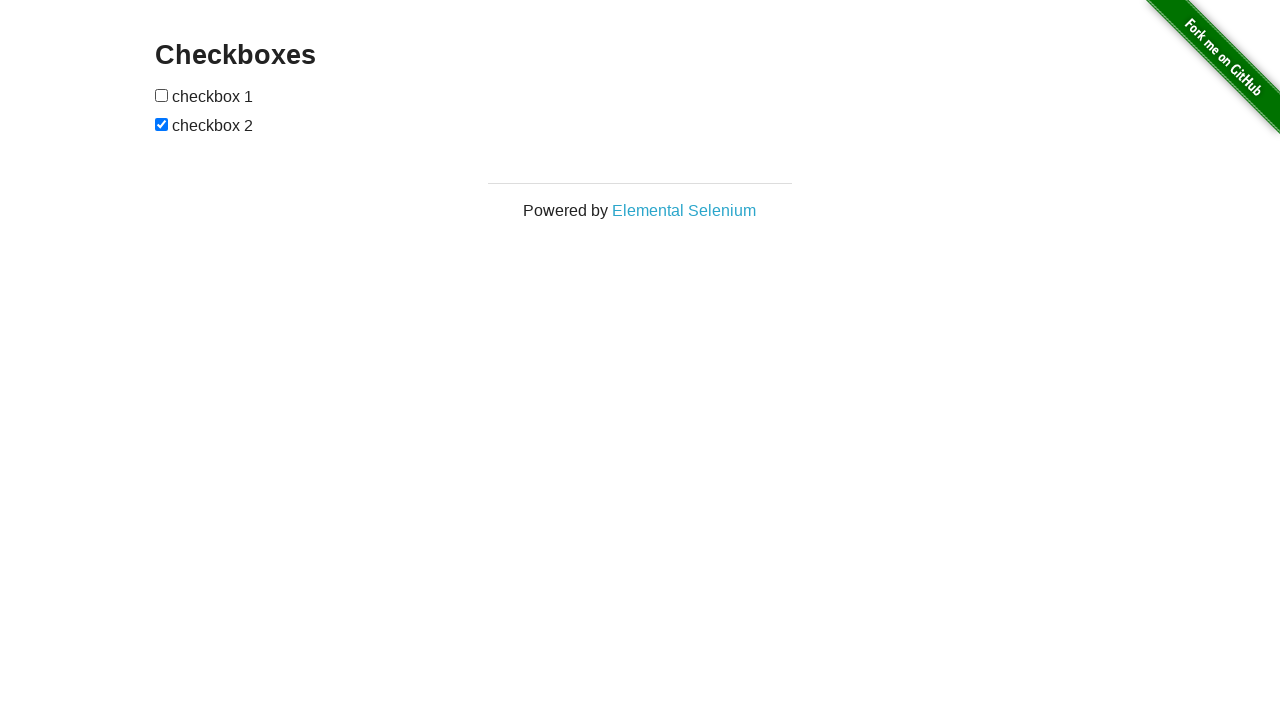

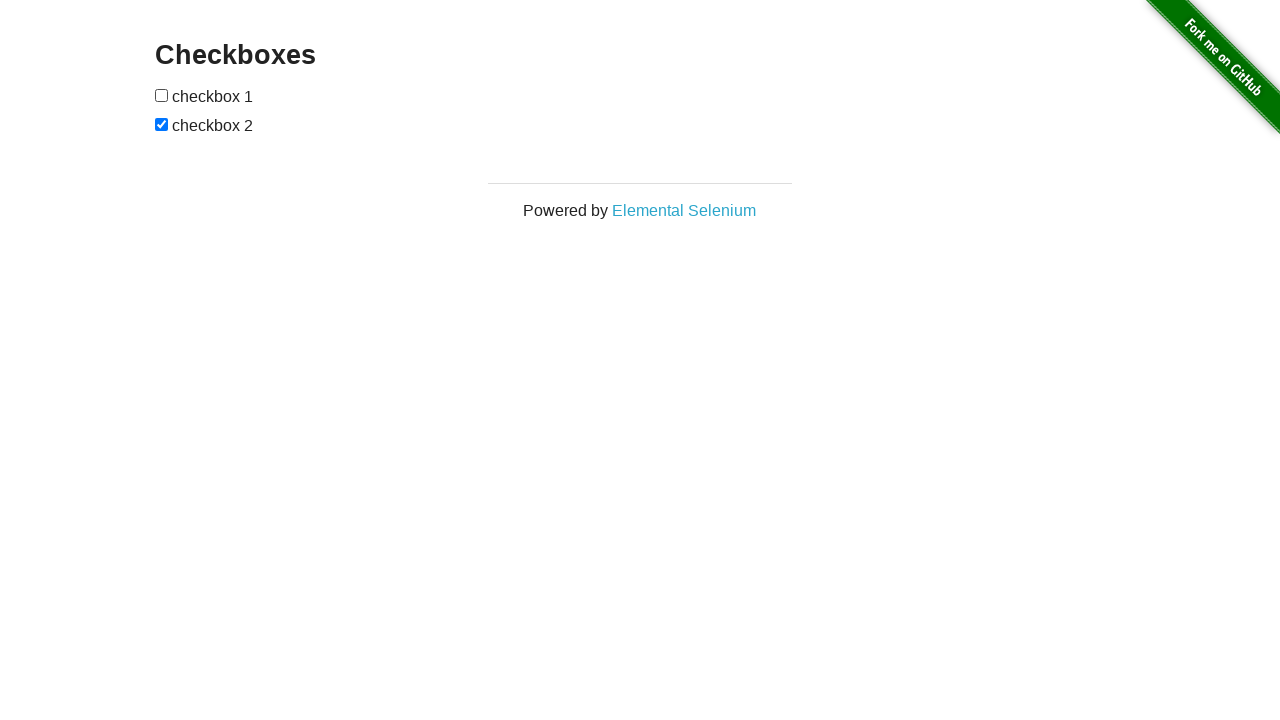